Tests a registration form by filling all required input fields with text and submitting the form, then verifies successful registration by checking for a congratulations message.

Starting URL: http://suninjuly.github.io/registration1.html

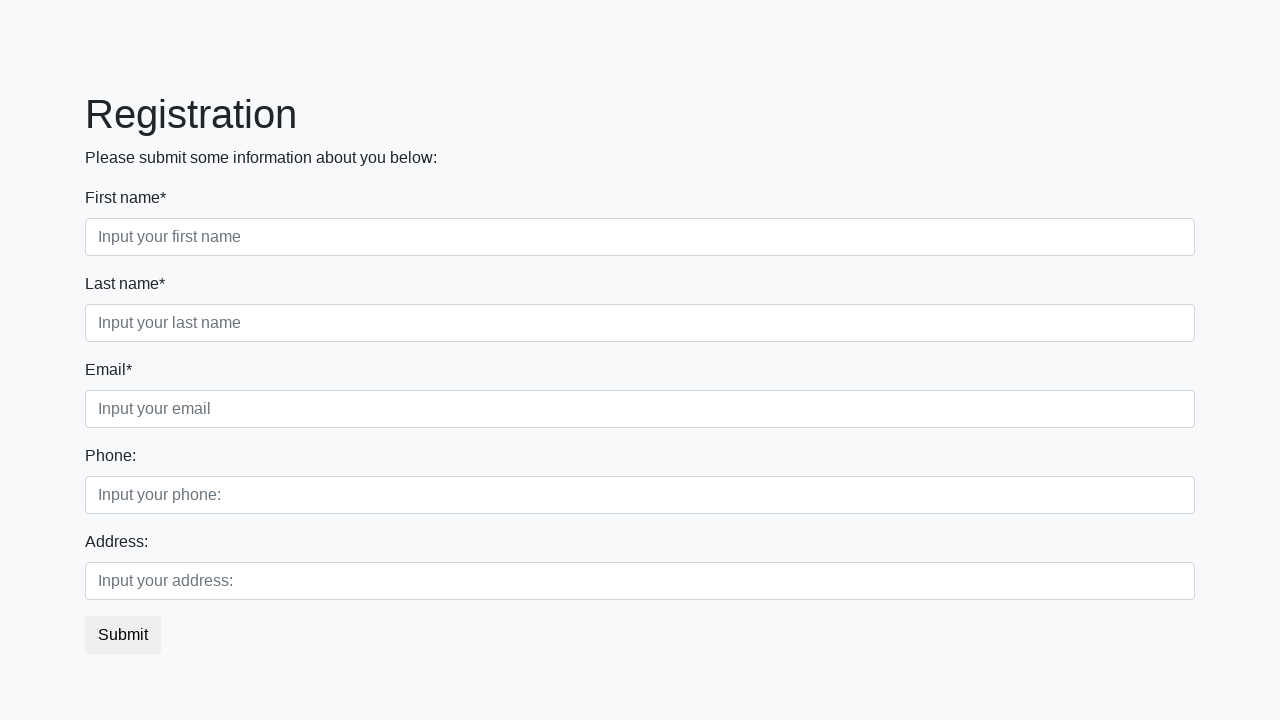

Located all required input fields on registration form
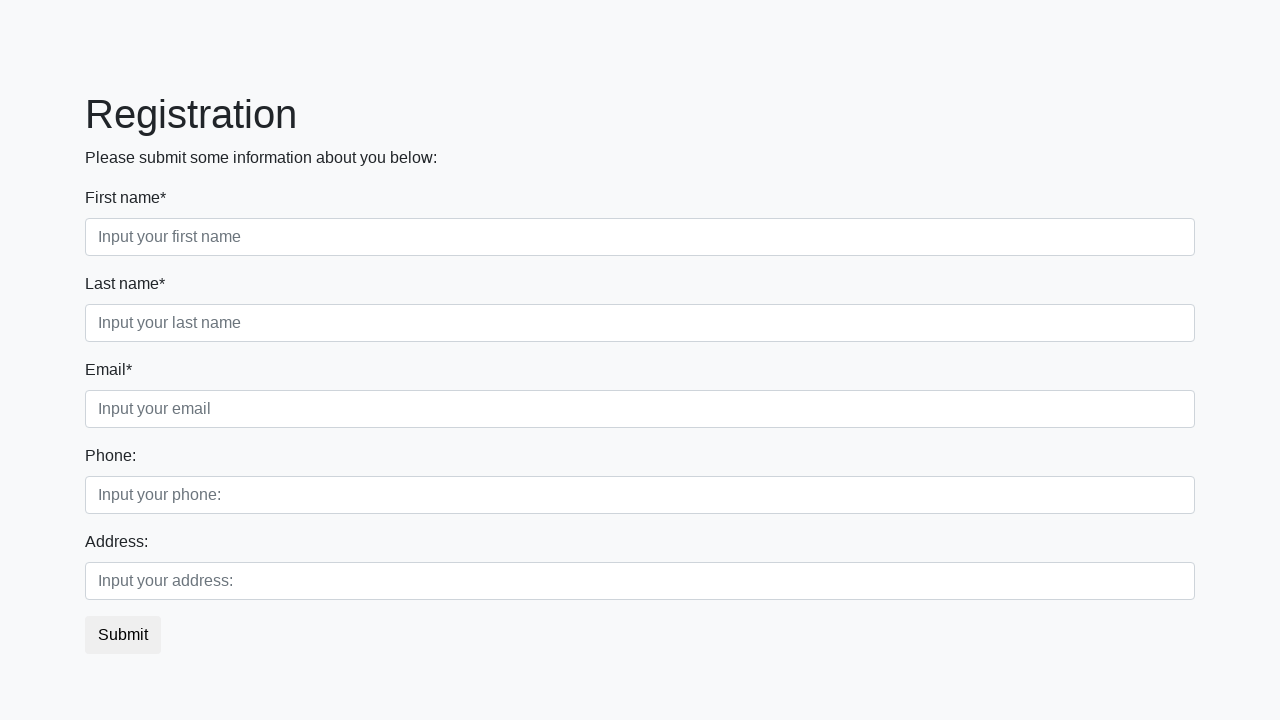

Filled required input field 1 with 'Test Answer' on xpath=//input[@required] >> nth=0
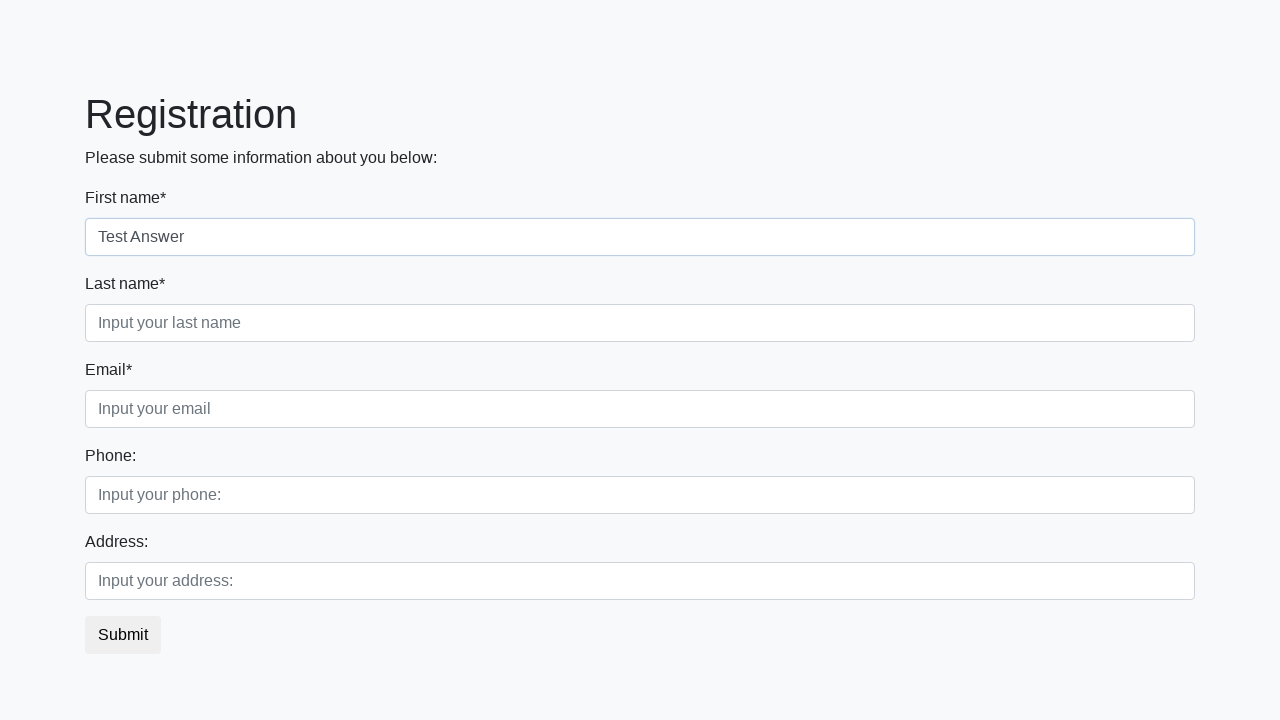

Filled required input field 2 with 'Test Answer' on xpath=//input[@required] >> nth=1
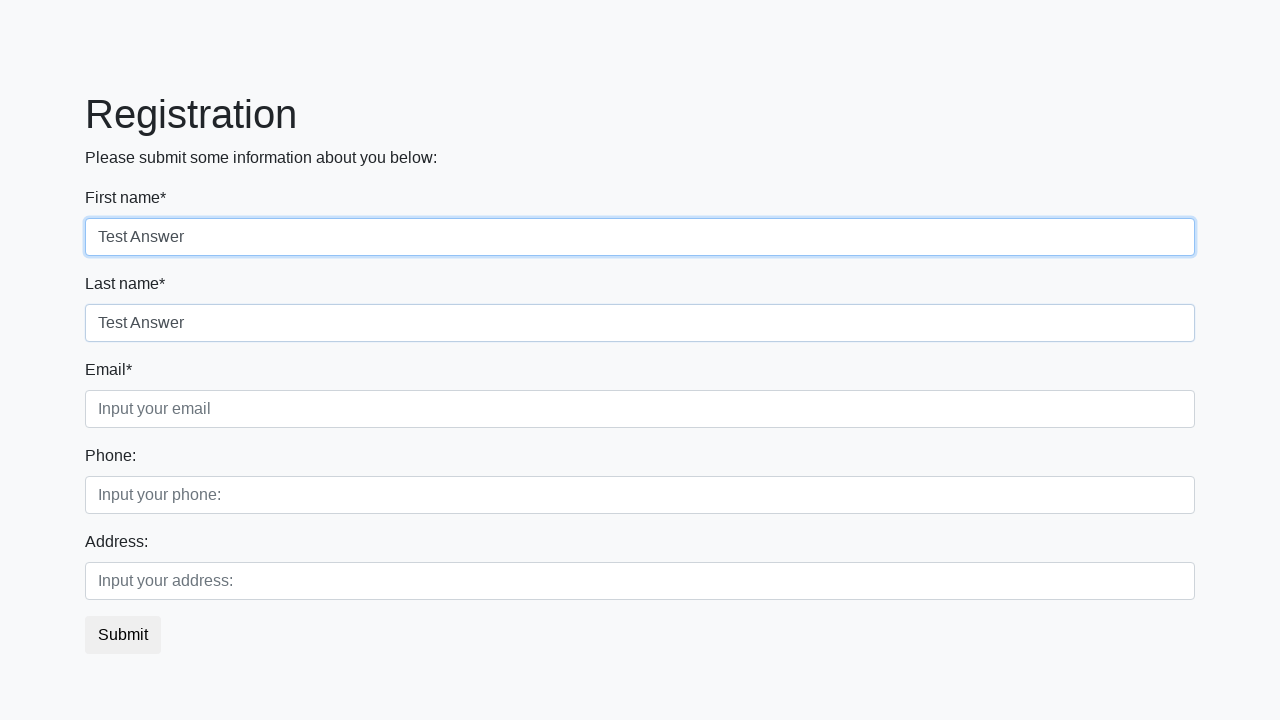

Filled required input field 3 with 'Test Answer' on xpath=//input[@required] >> nth=2
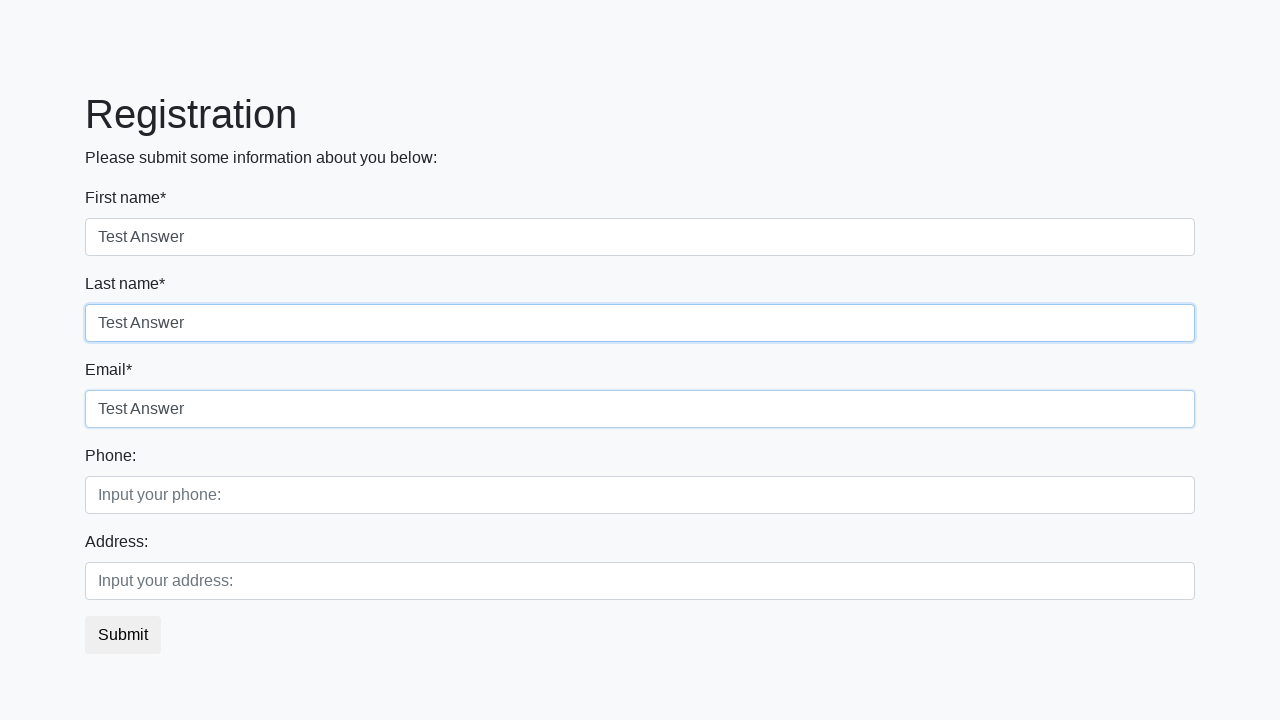

Clicked the submit button to submit registration form at (123, 635) on button.btn
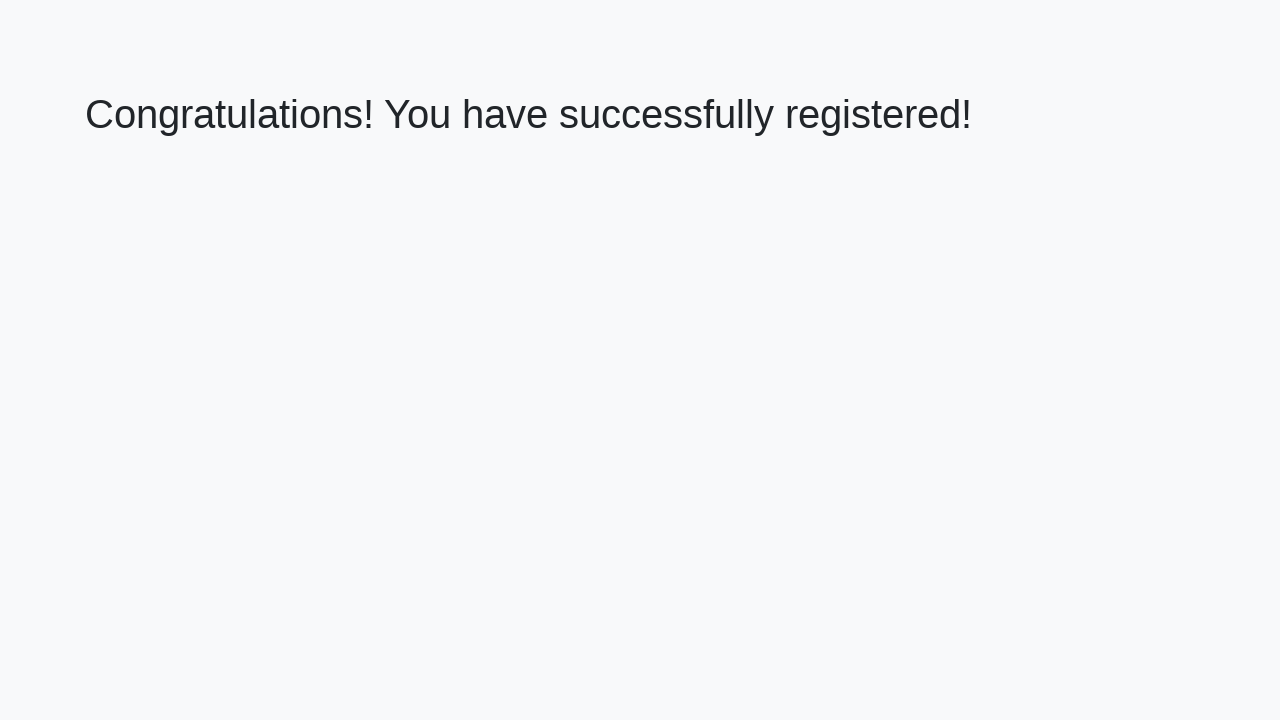

Success message heading loaded
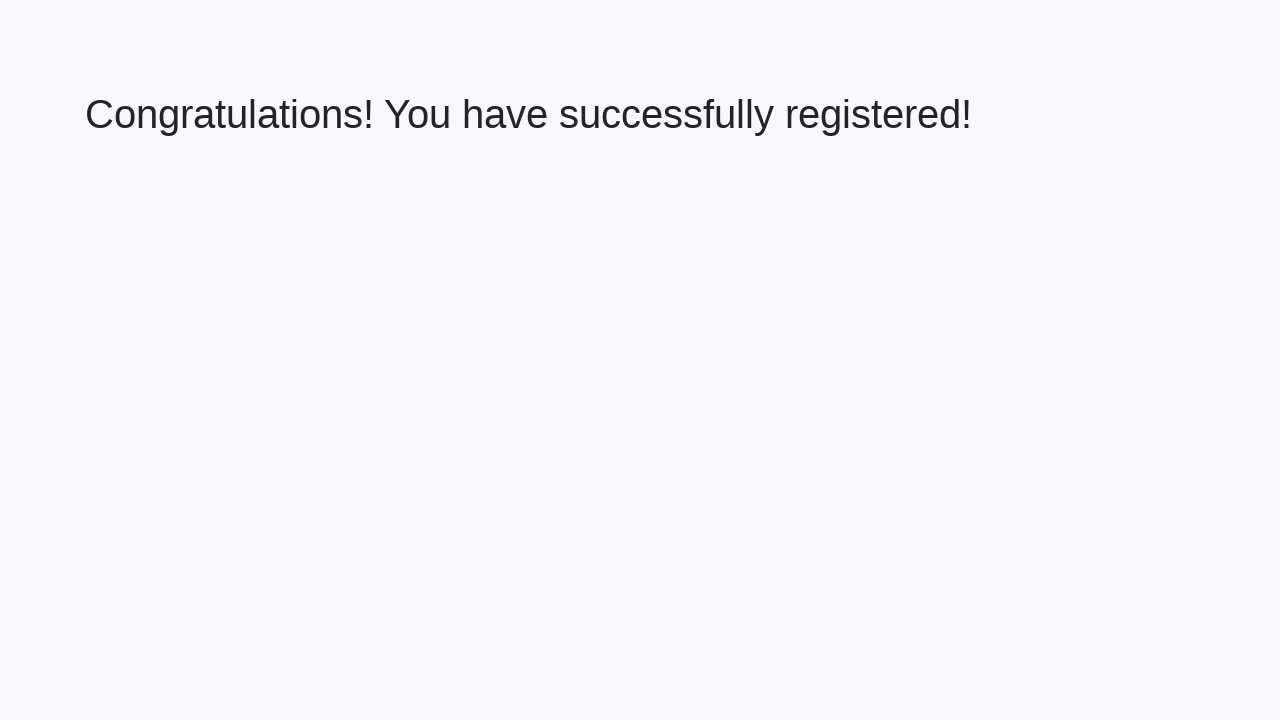

Retrieved success message text from heading
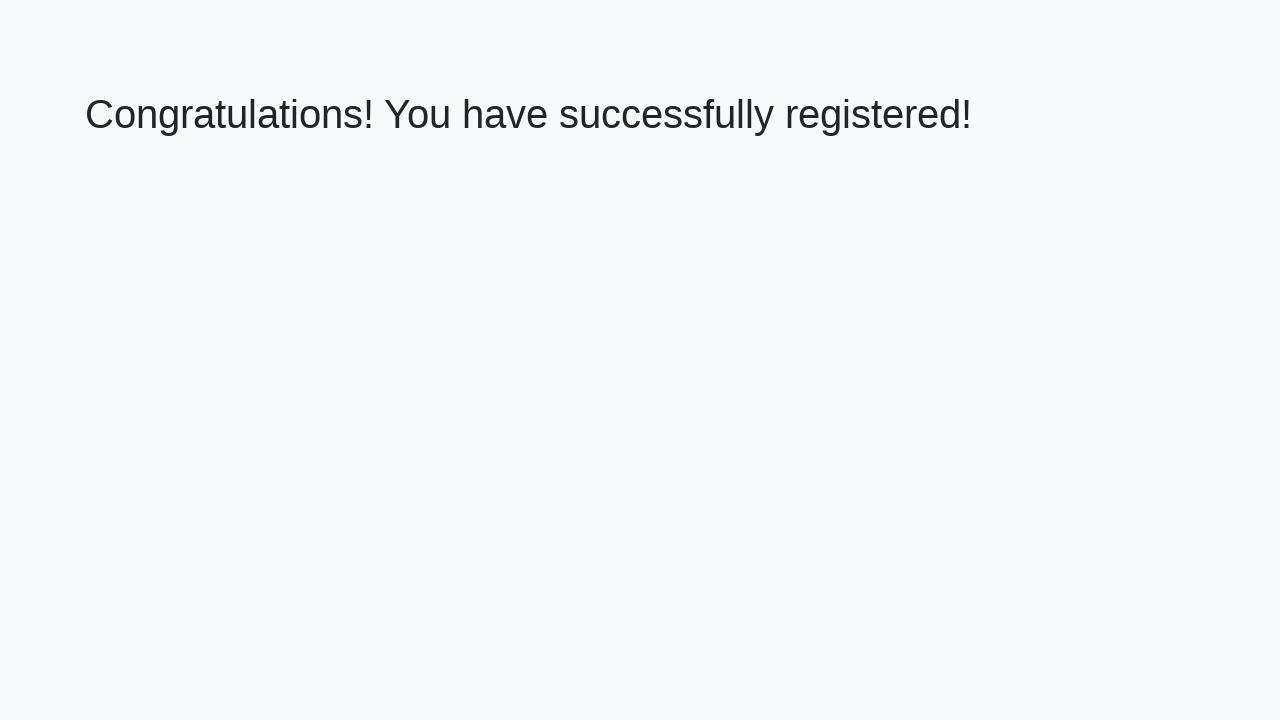

Verified congratulations message matches expected text
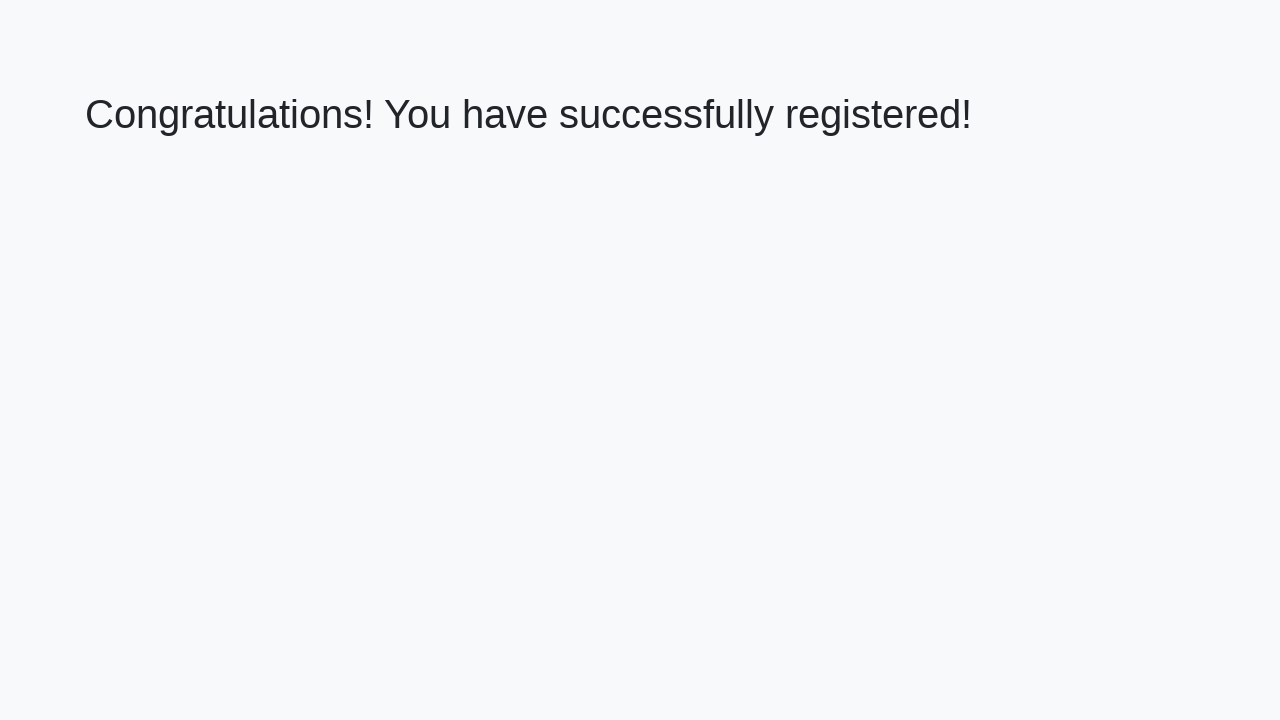

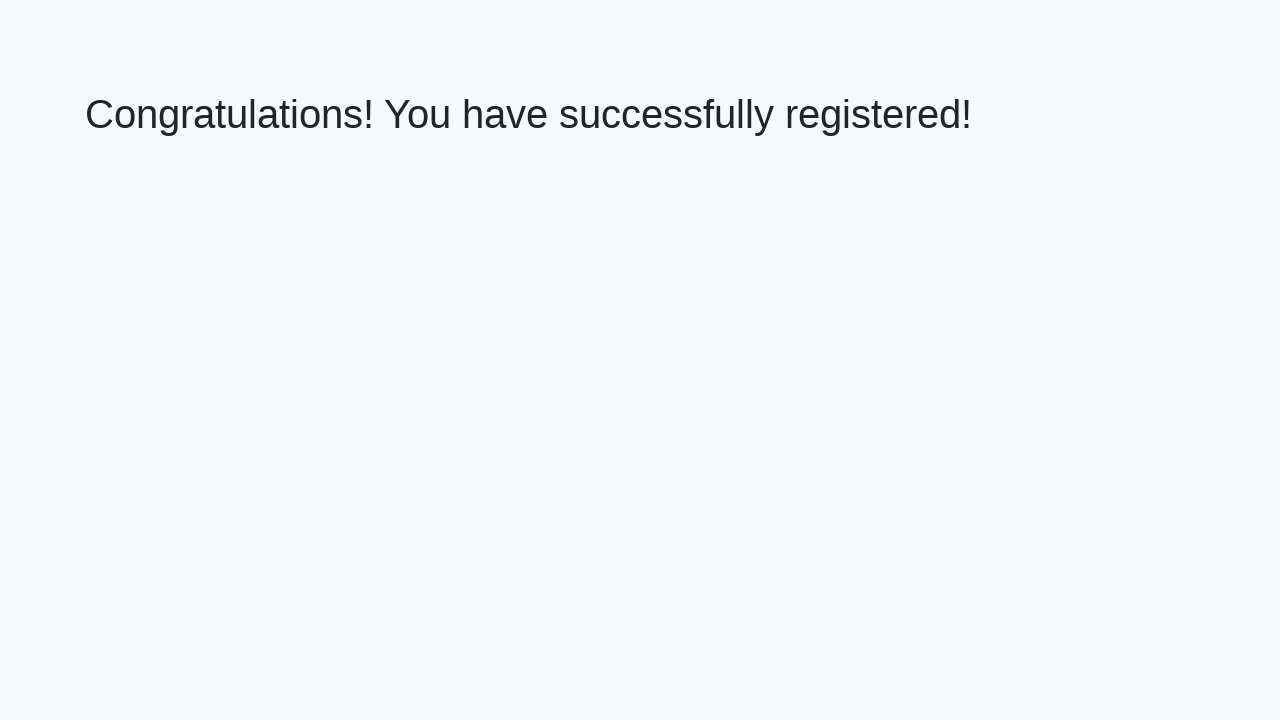